Tests e-commerce cart functionality by adding specific vegetables (Cucumber, Brocolli, Beetroot) to cart, proceeding to checkout, applying a promo code, and verifying the promo code is accepted.

Starting URL: https://rahulshettyacademy.com/seleniumPractise/

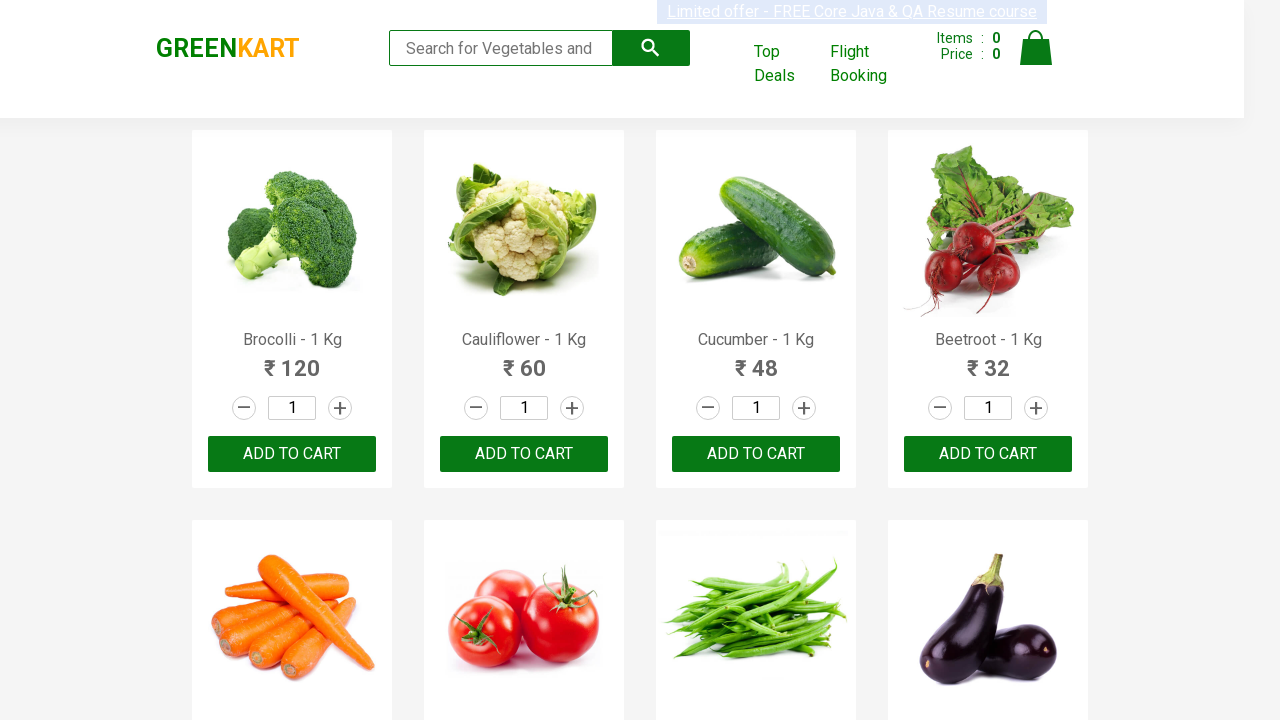

Waited for product names to load
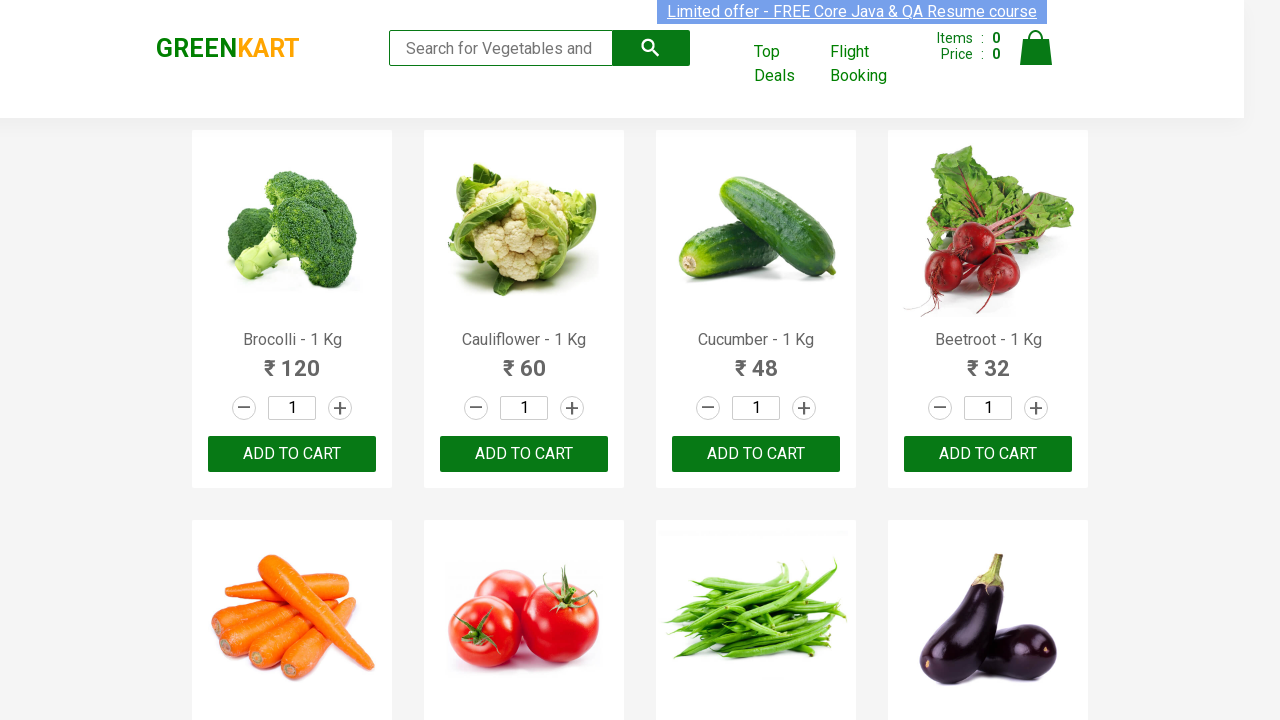

Retrieved all product elements from page
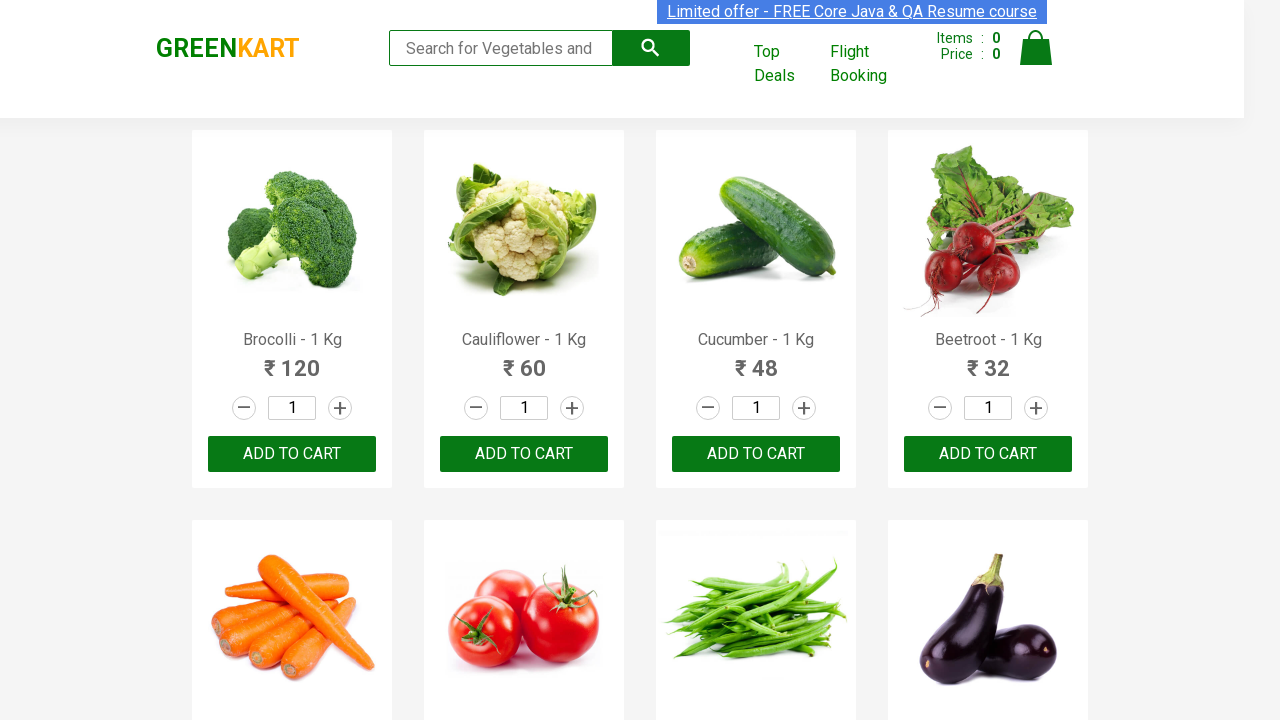

Added Brocolli to cart at (292, 454) on xpath=//div[@class='product-action']/button >> nth=0
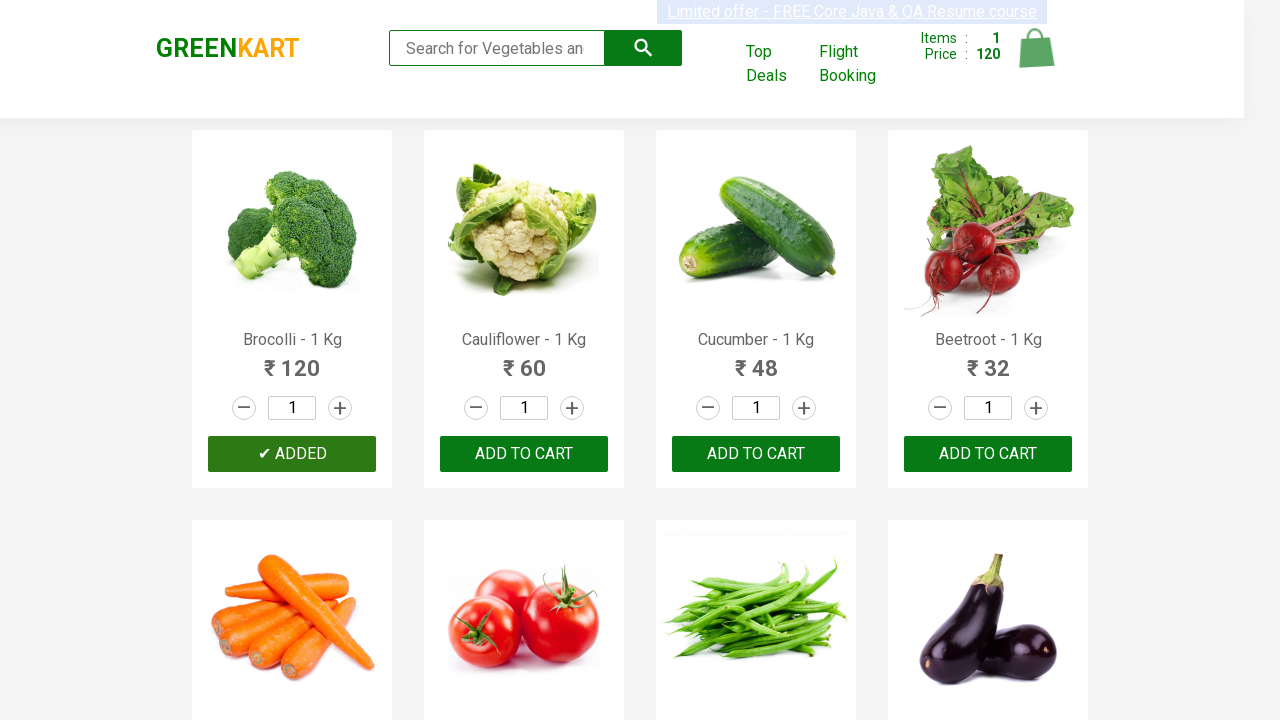

Added Cucumber to cart at (756, 454) on xpath=//div[@class='product-action']/button >> nth=2
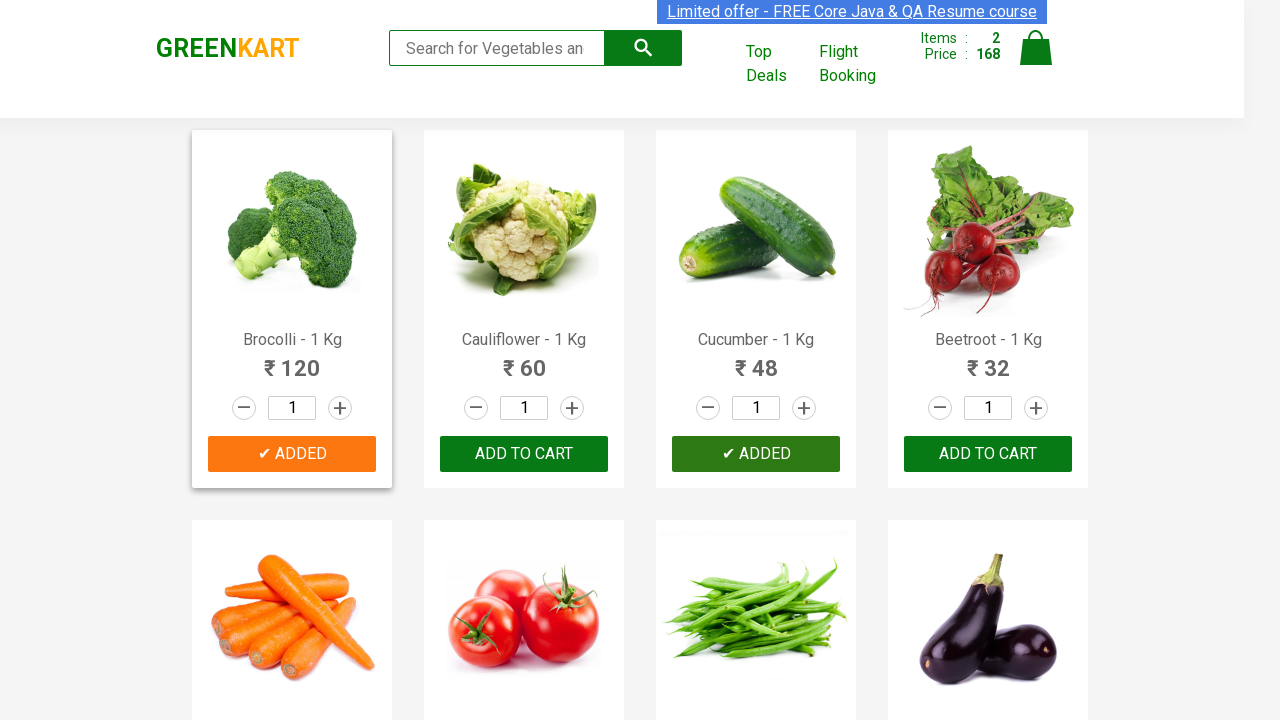

Added Beetroot to cart at (988, 454) on xpath=//div[@class='product-action']/button >> nth=3
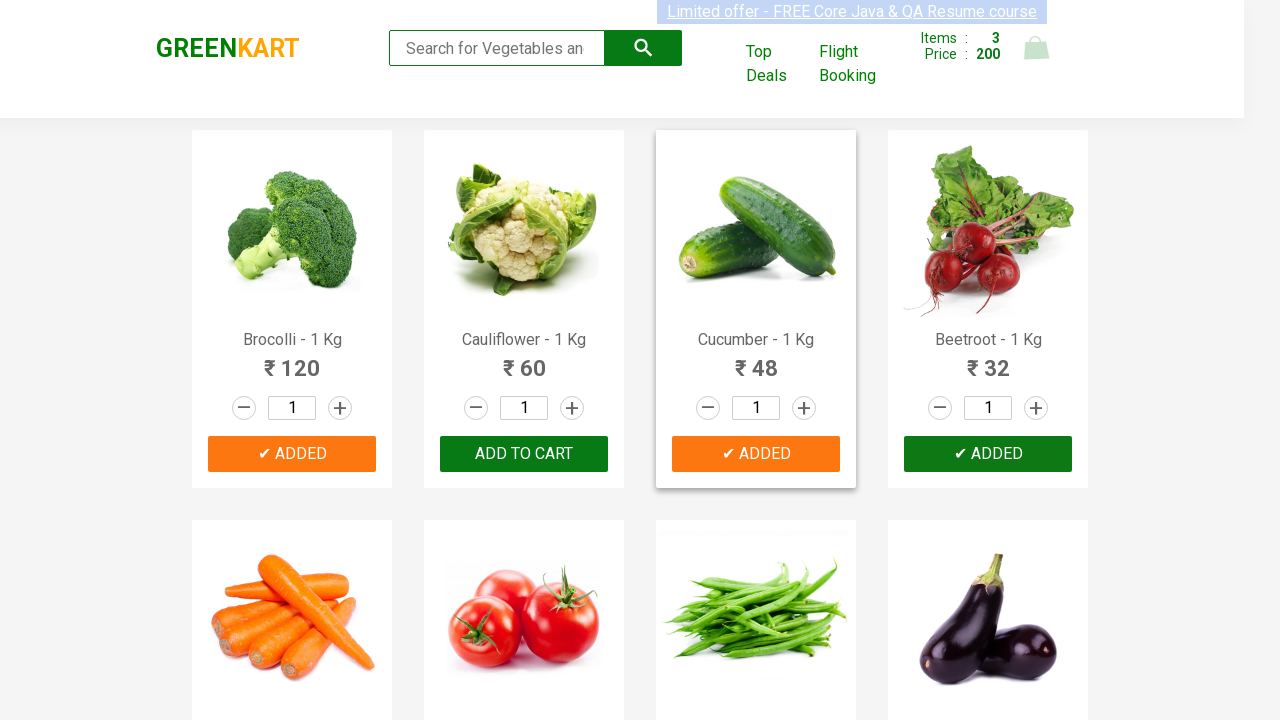

Clicked on cart icon at (1036, 48) on img[alt='Cart']
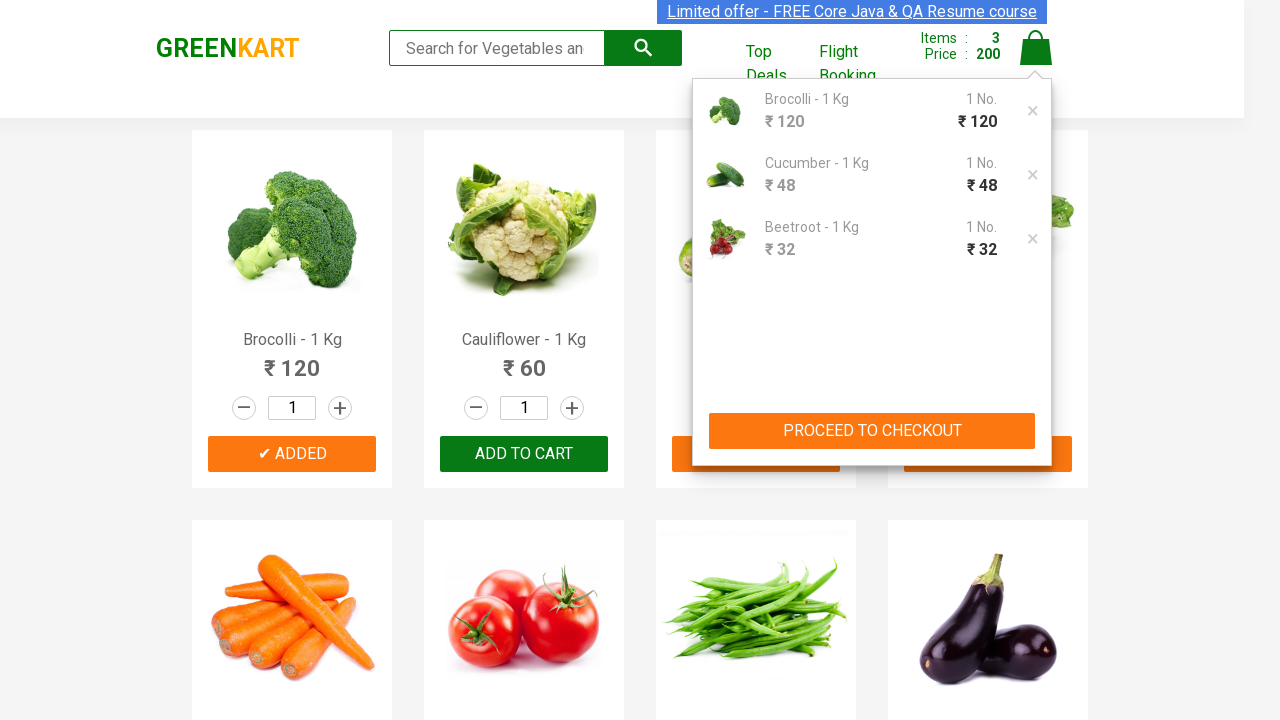

Clicked PROCEED TO CHECKOUT button at (872, 431) on xpath=//button[contains(text(),'PROCEED TO CHECKOUT')]
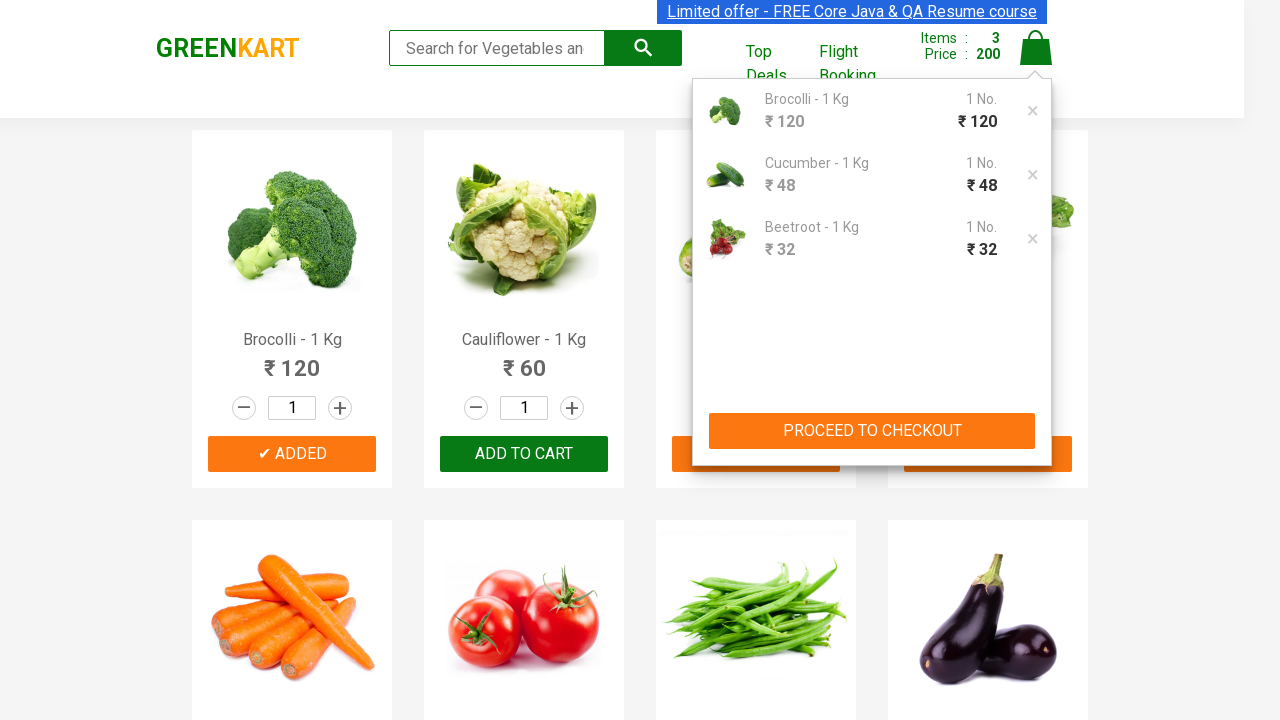

Promo code input field loaded
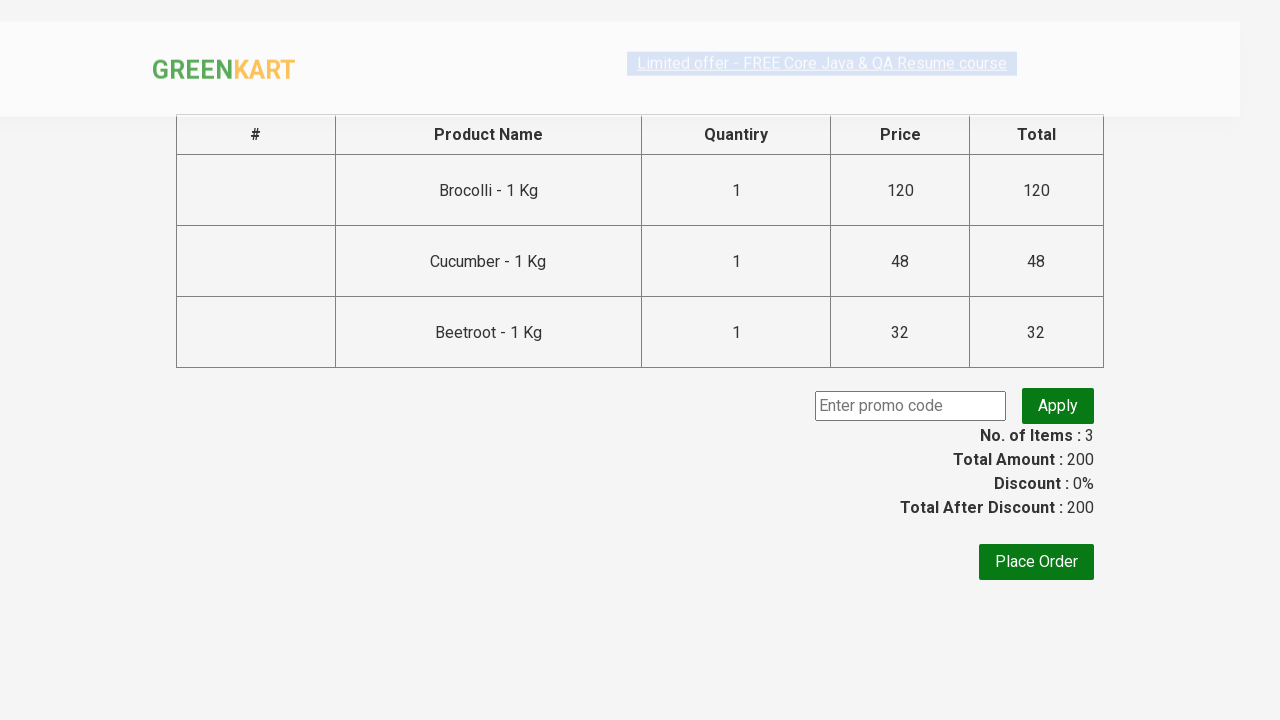

Entered promo code 'rahulshettyacademy' on input.promoCode
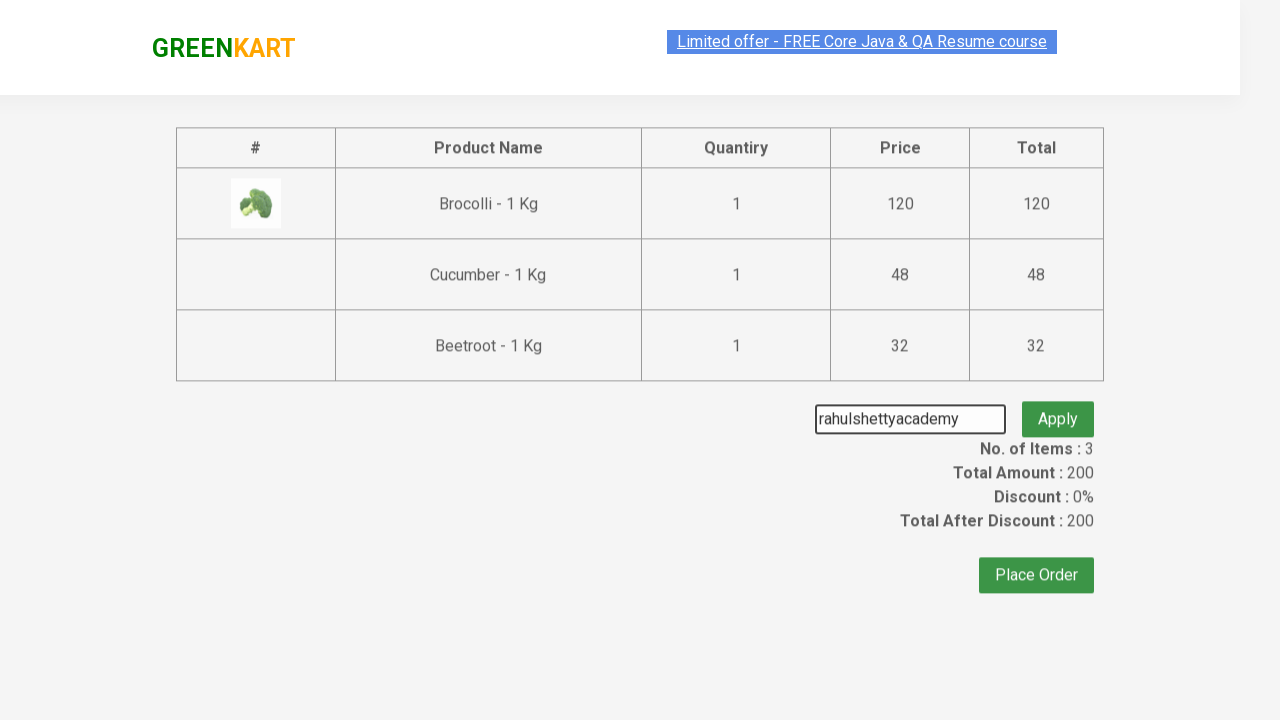

Clicked Apply button to apply promo code at (1058, 406) on button.promoBtn
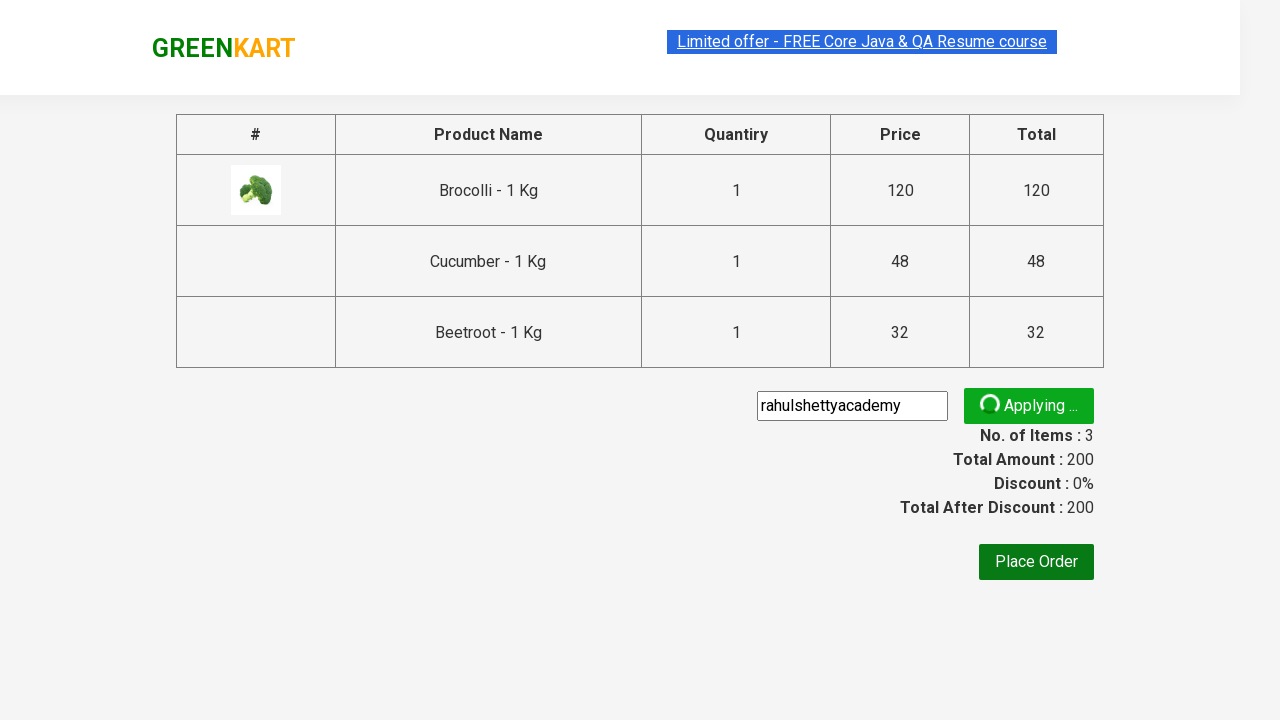

Promo code was successfully applied and confirmation message appeared
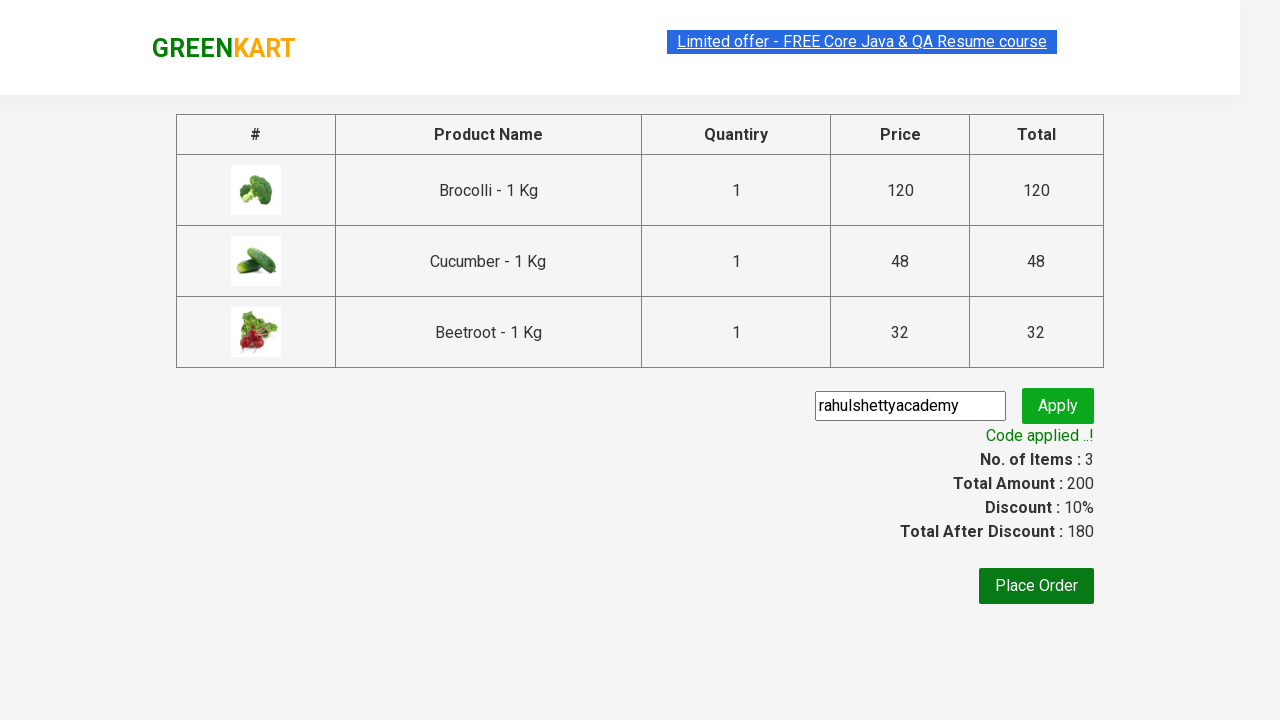

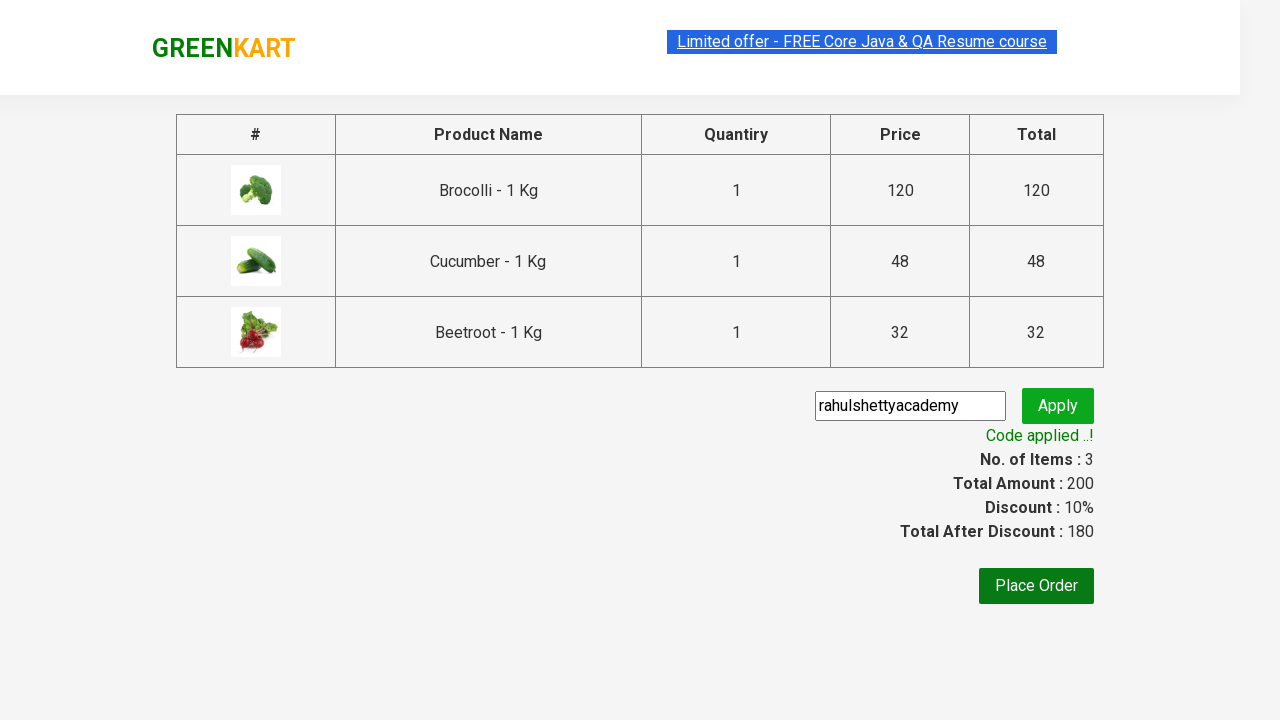